Tests successful login with valid credentials and verifies redirection to secure area

Starting URL: https://the-internet.herokuapp.com/login

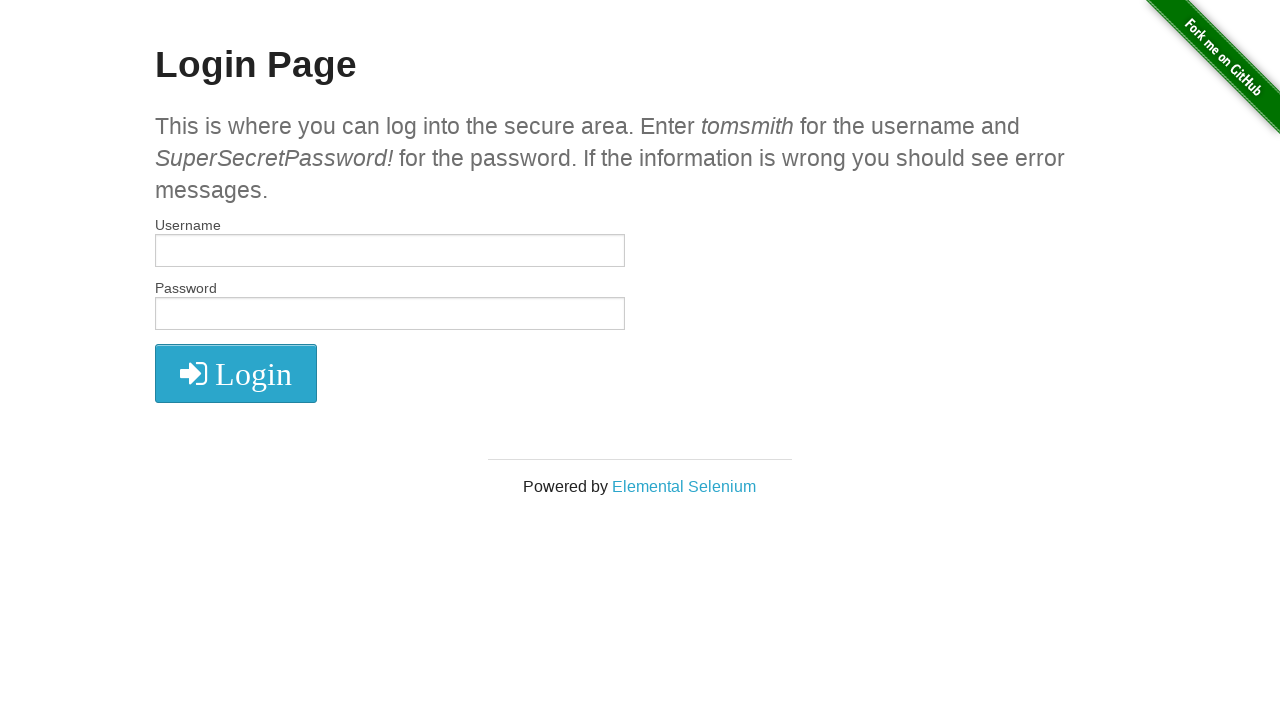

Entered valid username 'tomsmith' in username field on xpath=//*[@id="username"]
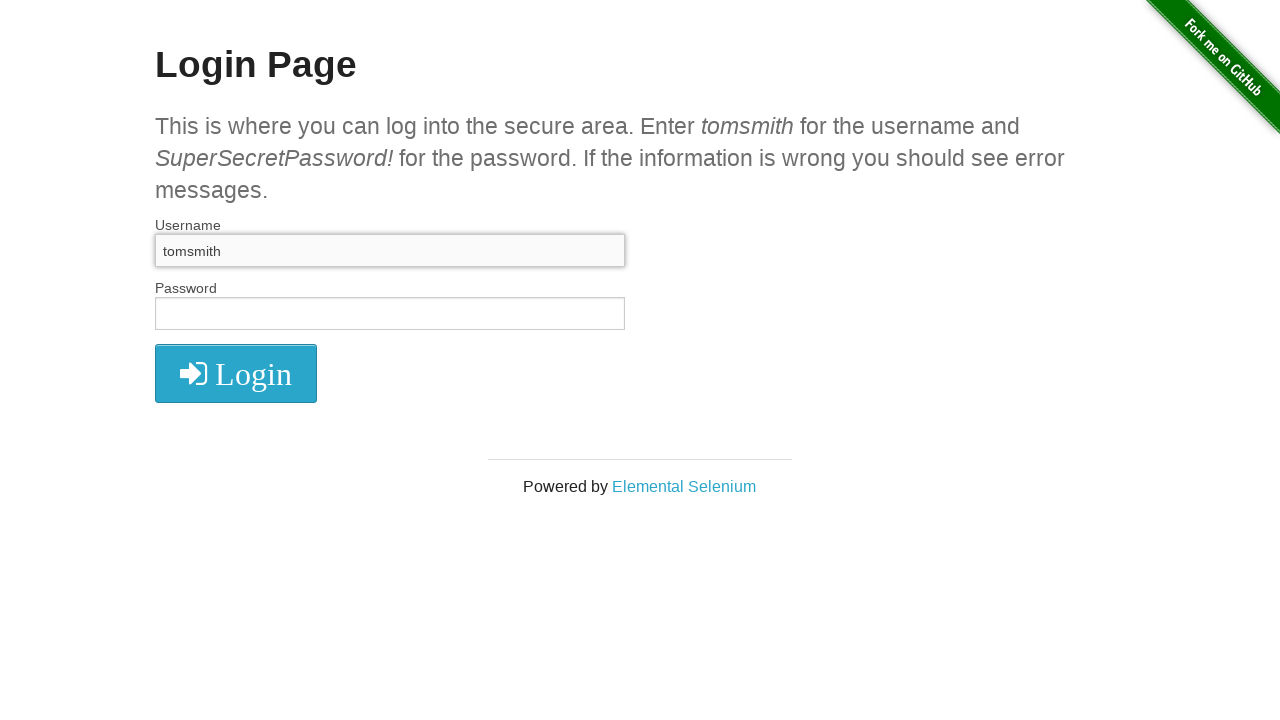

Entered valid password in password field on xpath=//*[@id="password"]
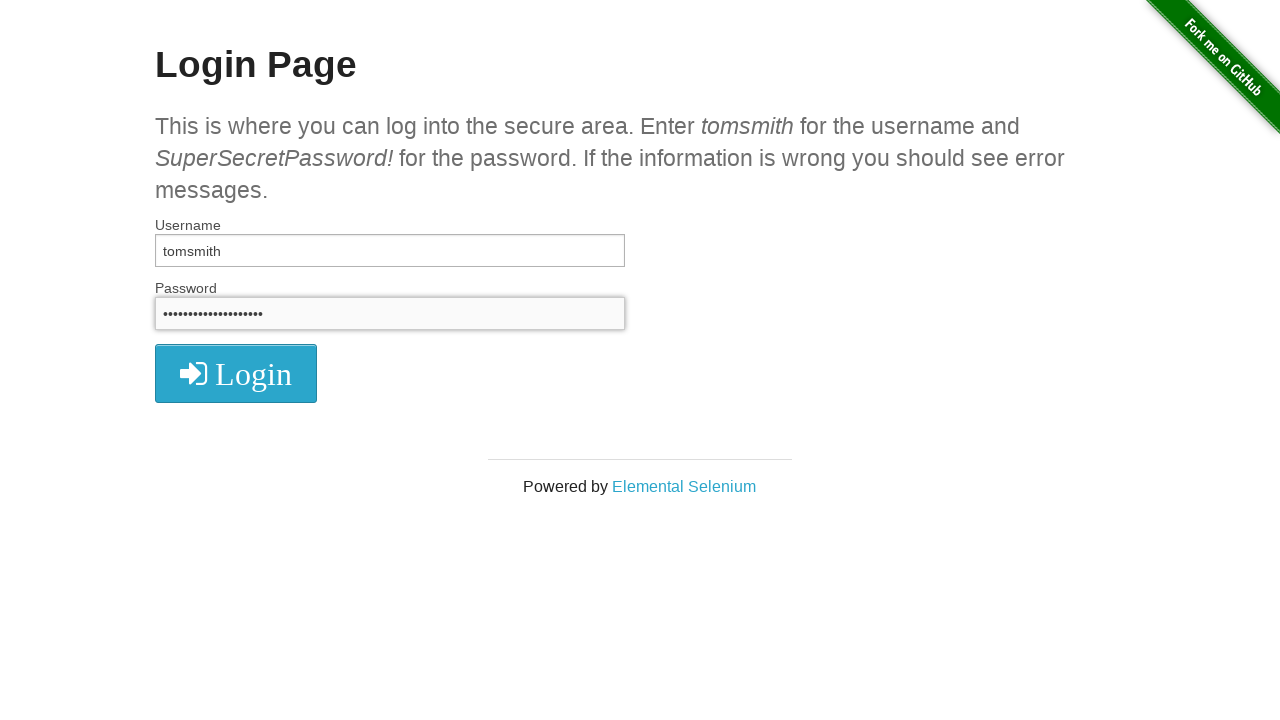

Clicked login button at (236, 374) on xpath=//*[contains(text(), "Login") and @class="fa fa-2x fa-sign-in"]
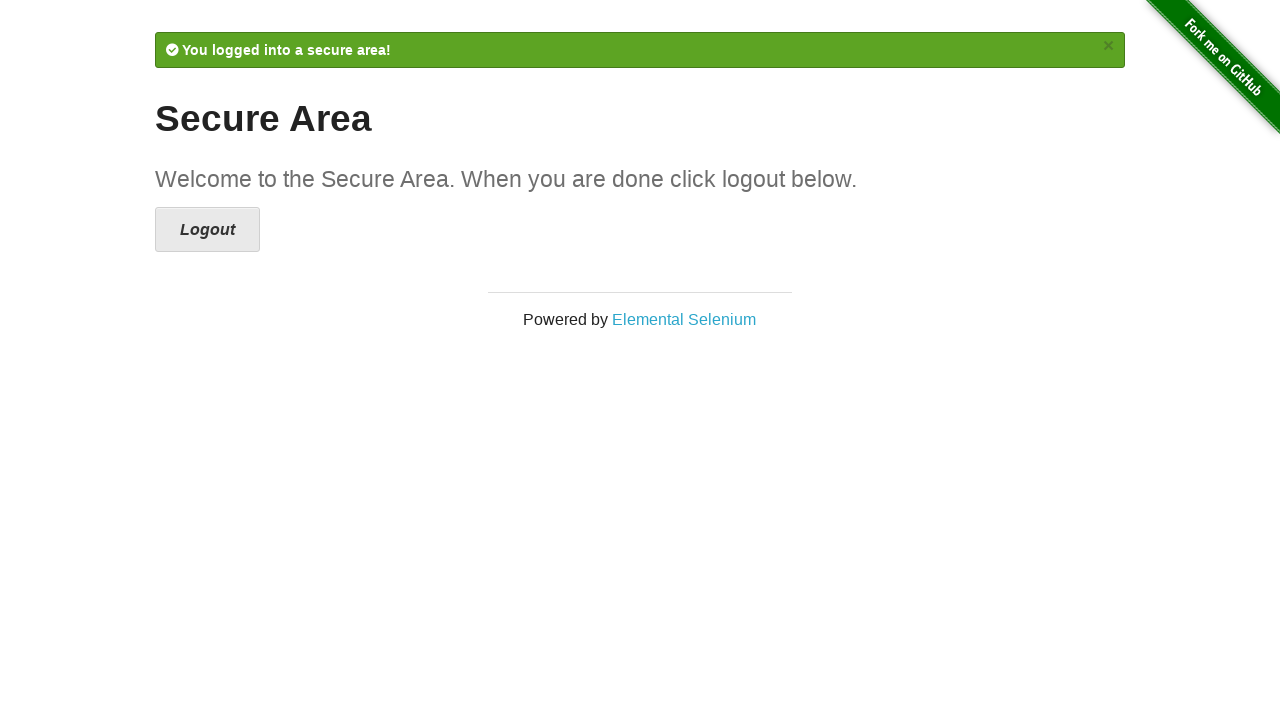

Waited for page to navigate to secure area
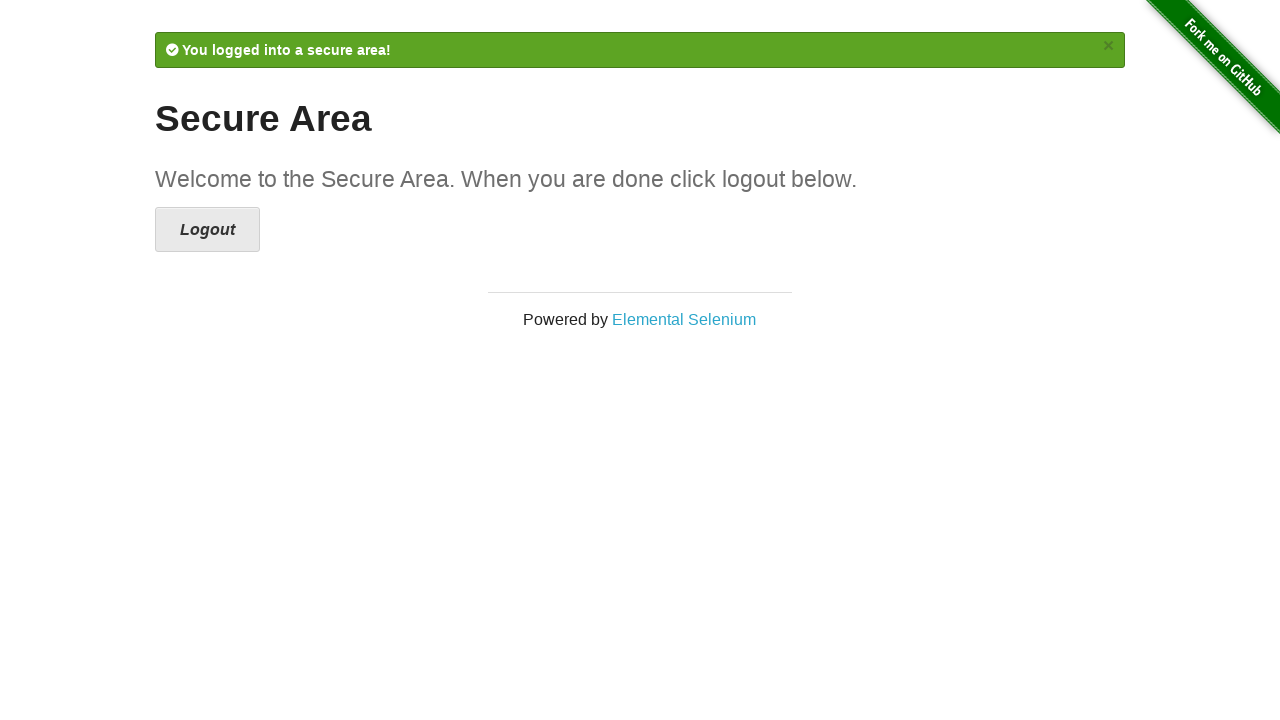

Verified that current URL is the secure area (https://the-internet.herokuapp.com/secure)
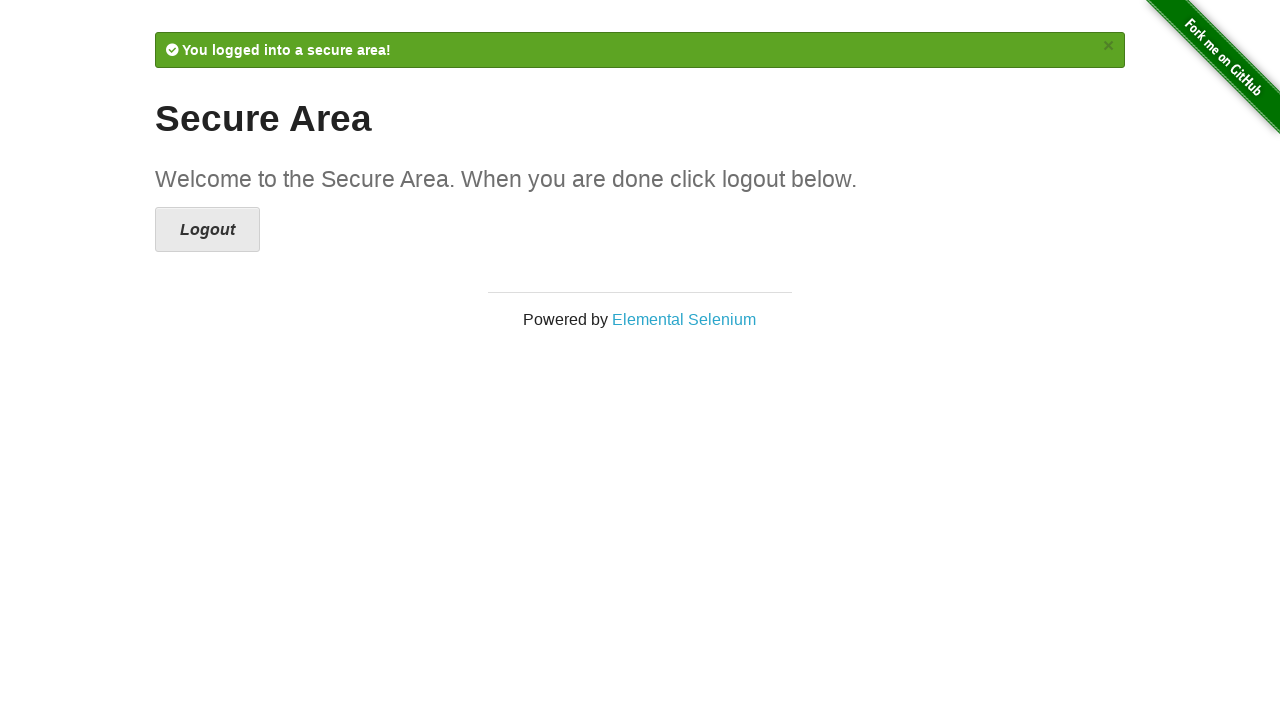

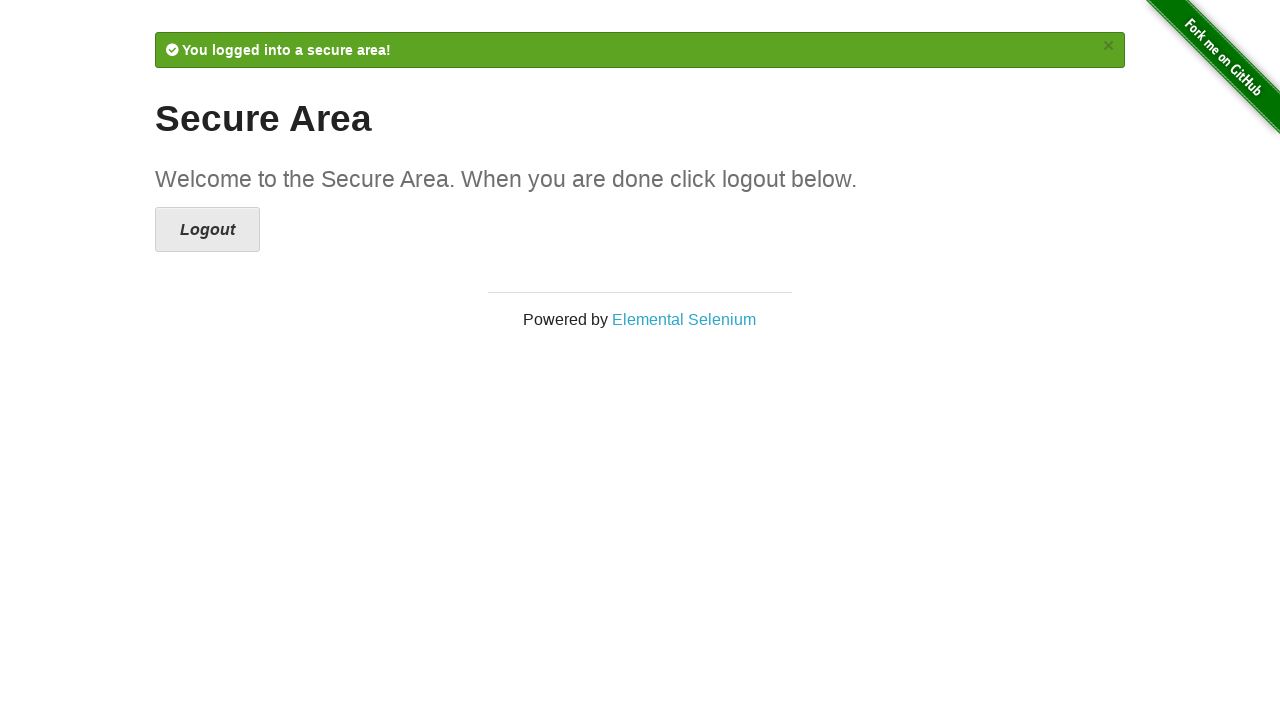